Tests drag and drop by offset functionality by dragging element A to element B's position on a drag-and-drop demo page

Starting URL: https://crossbrowsertesting.github.io/drag-and-drop

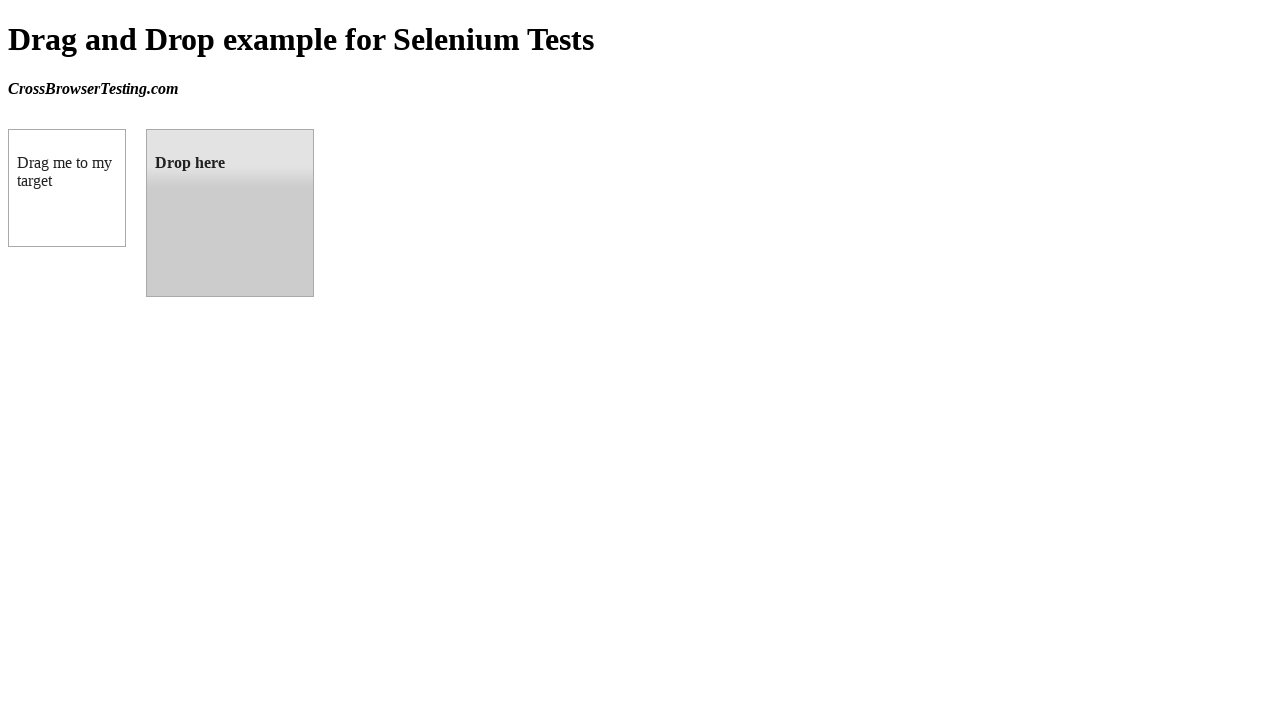

Located source element (box A) with id 'draggable'
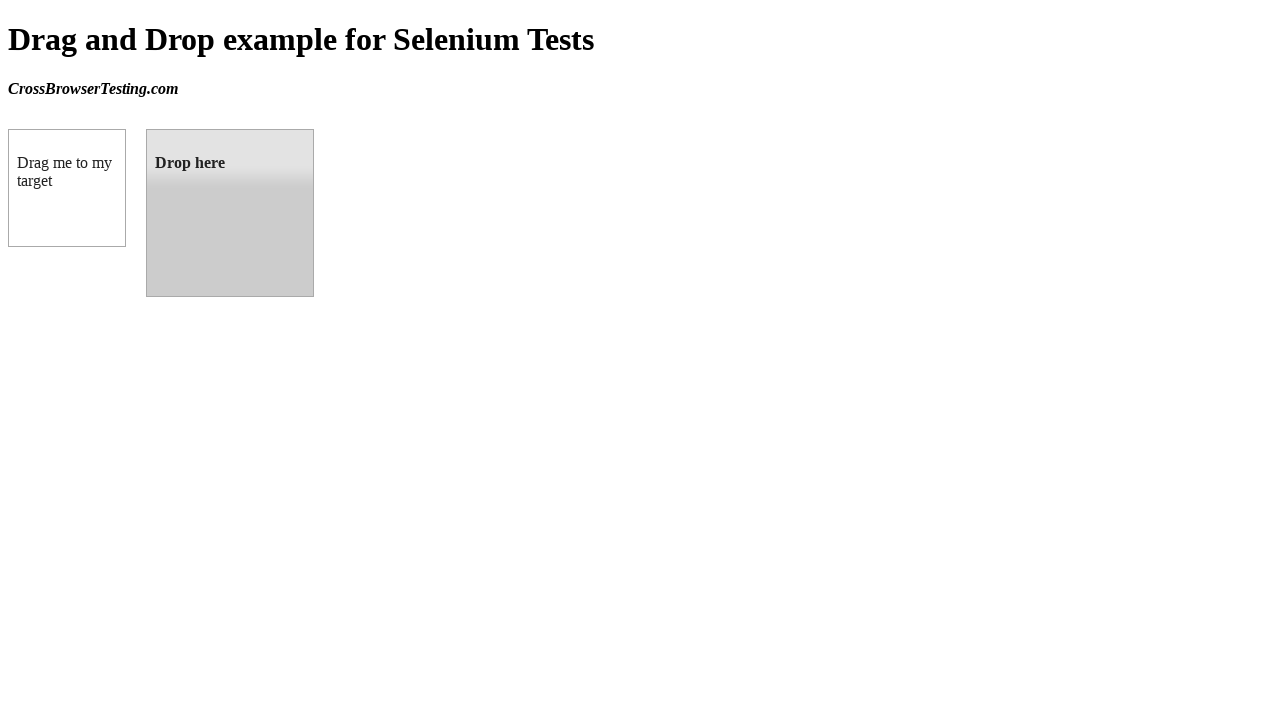

Located target element (box B) with id 'droppable'
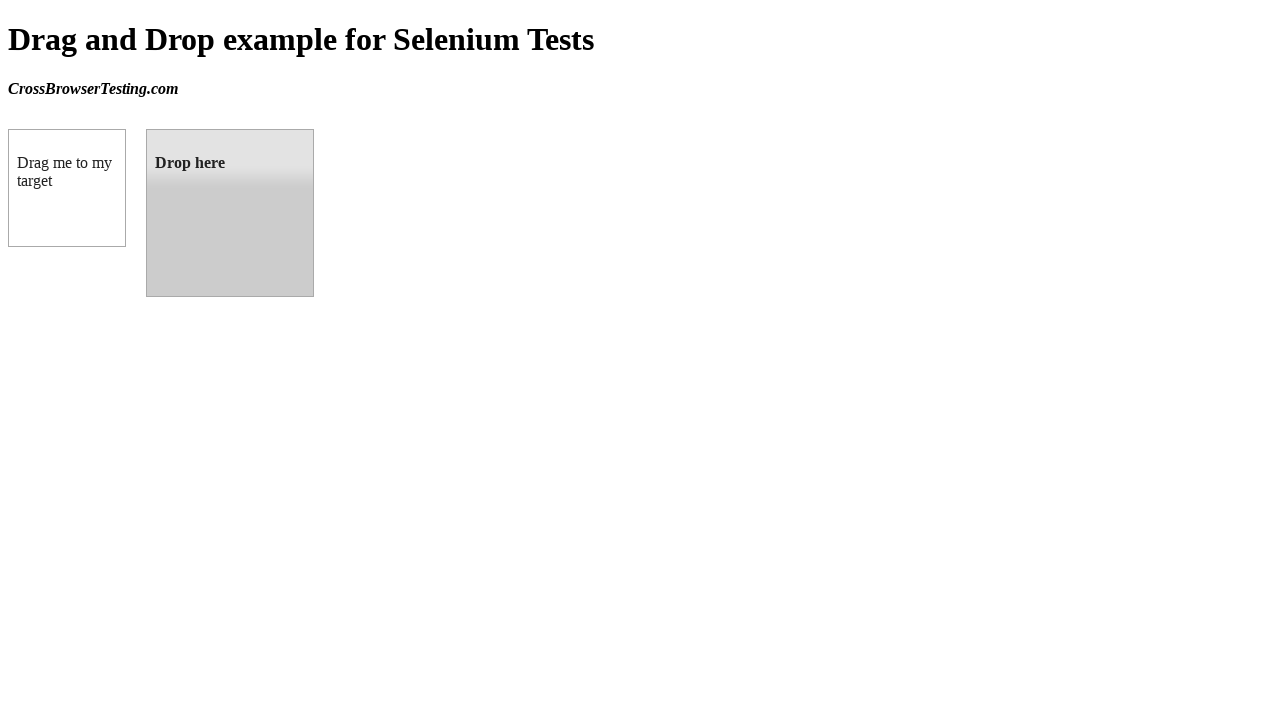

Retrieved bounding box of target element
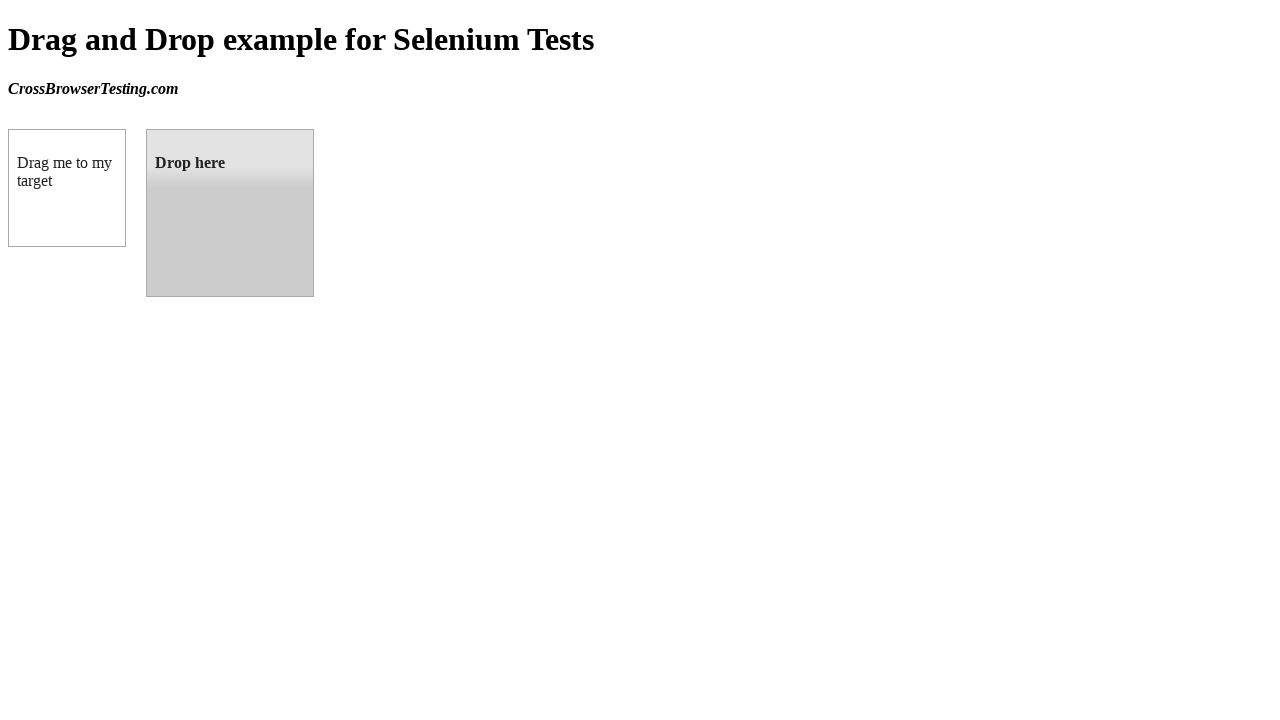

Dragged element A to element B's position at (230, 213)
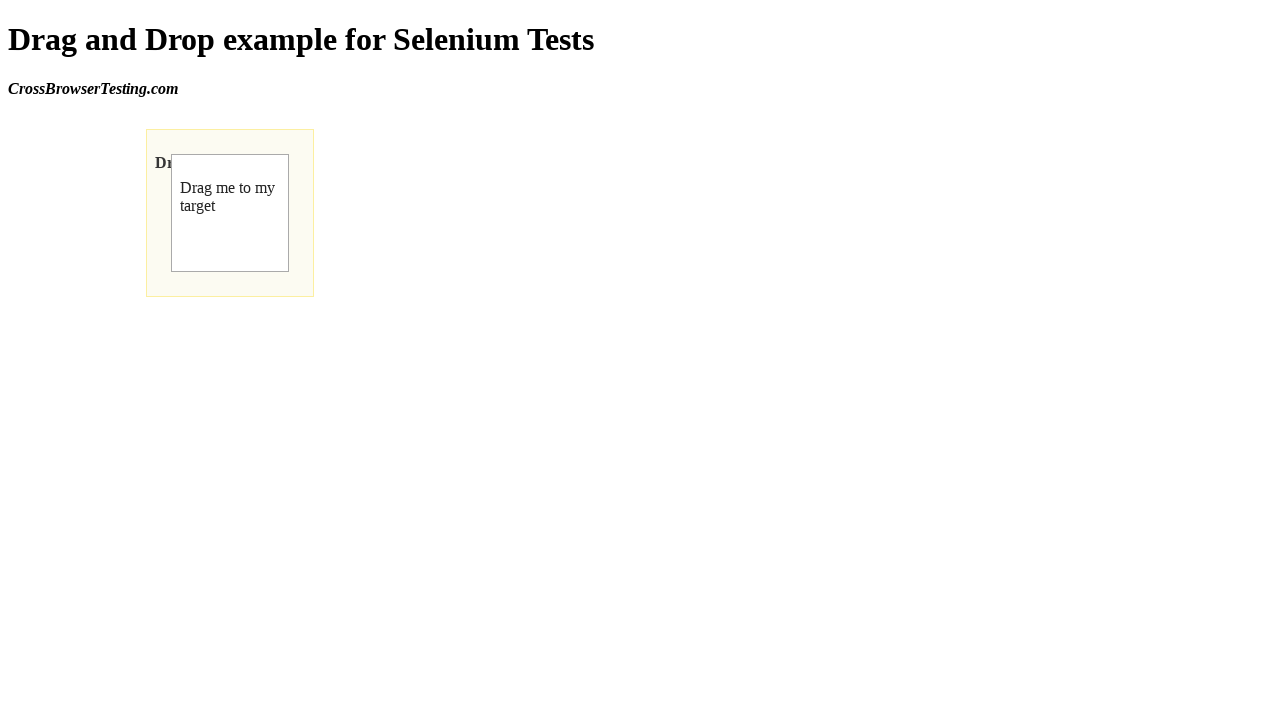

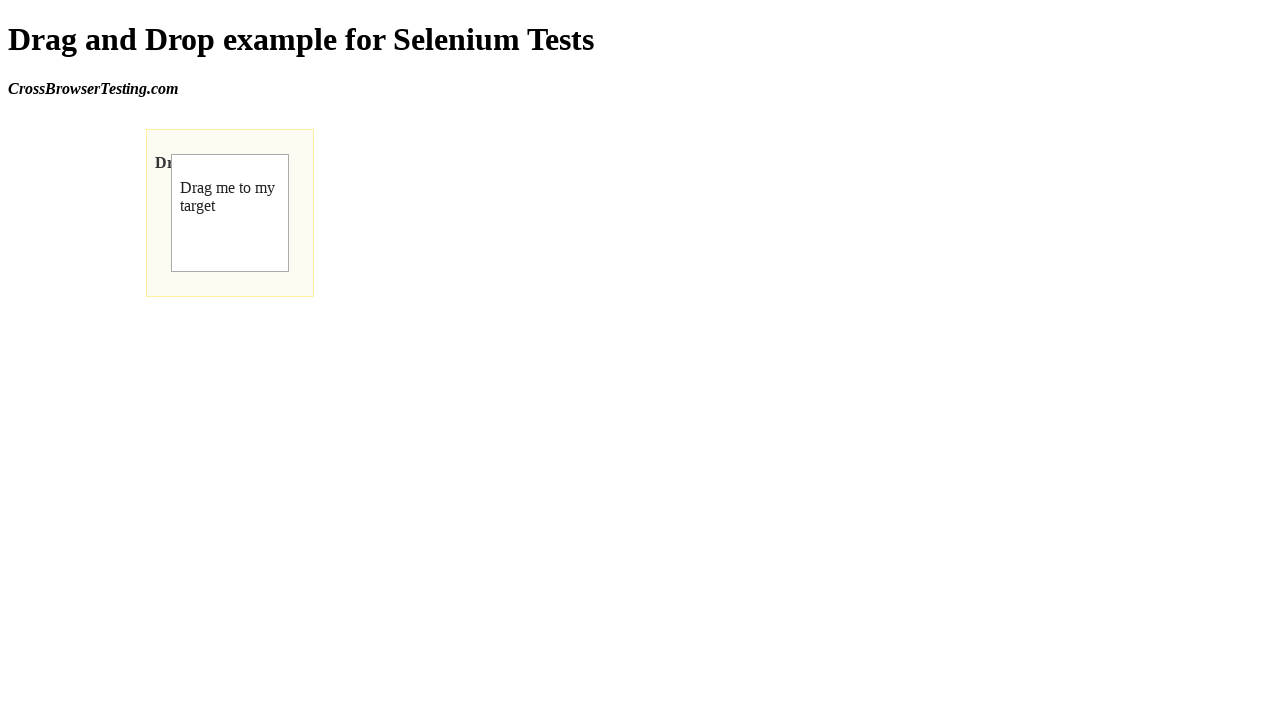